Tests JavaScript prompt alert handling by clicking a button to trigger a prompt, entering text into the alert input, accepting it, and verifying the result message

Starting URL: https://the-internet.herokuapp.com/javascript_alerts

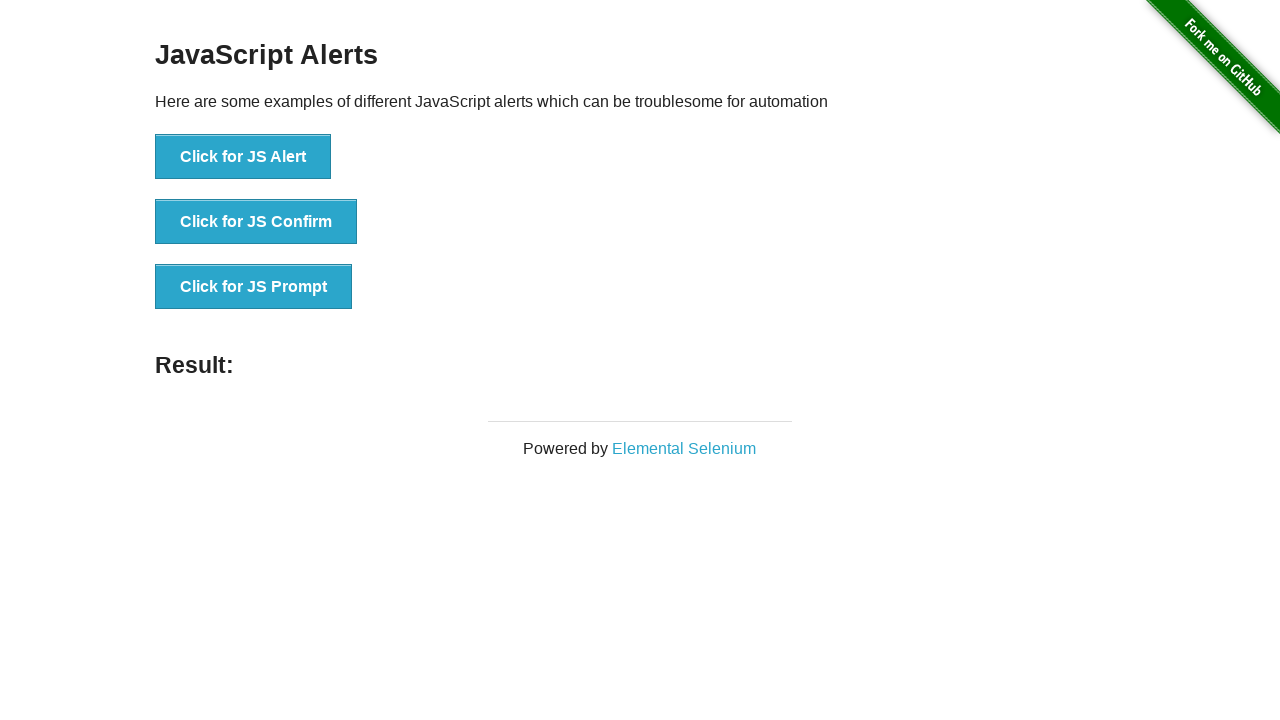

Set up dialog handler to accept prompt with 'welcome' text
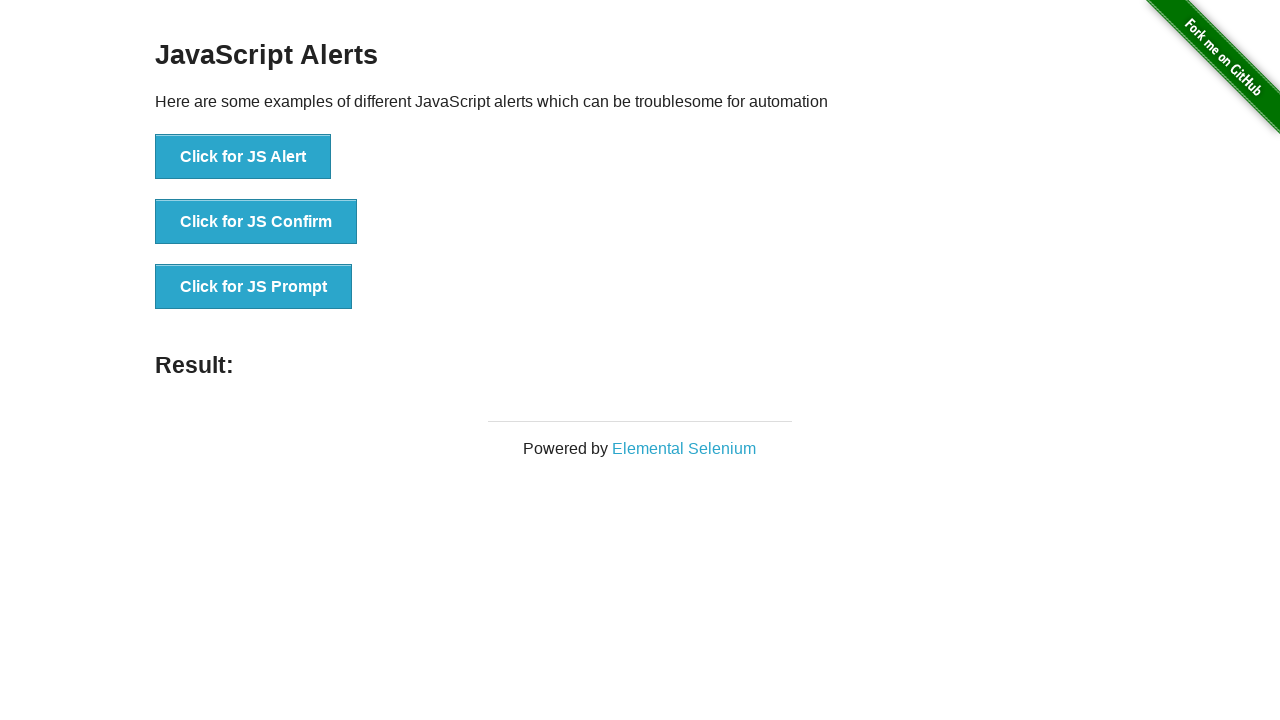

Clicked button to trigger JavaScript prompt alert at (254, 287) on xpath=//button[normalize-space()='Click for JS Prompt']
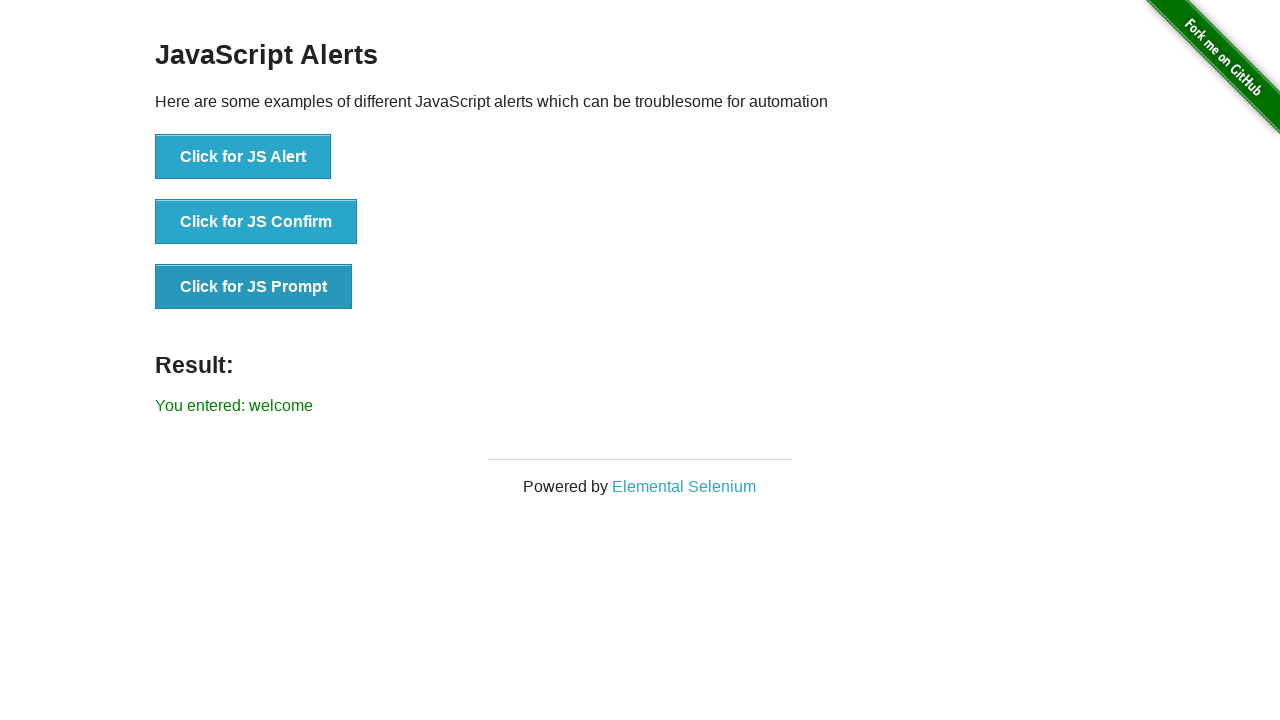

Result message element loaded
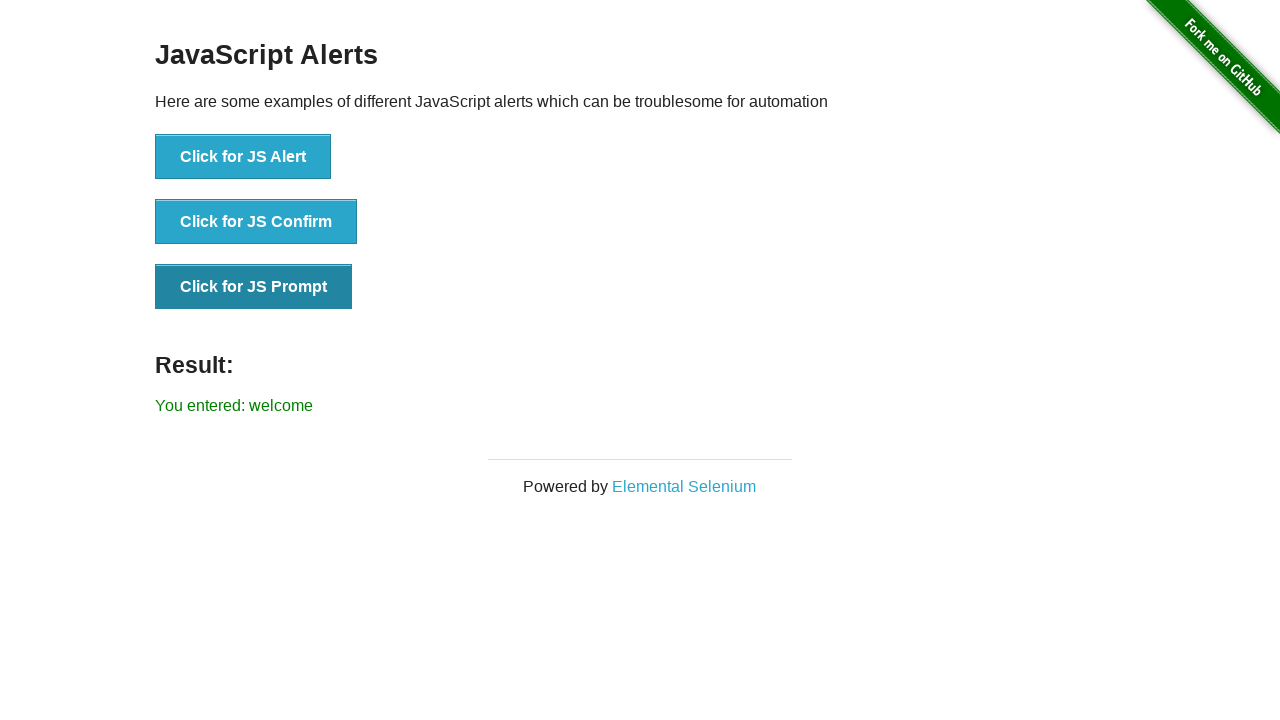

Retrieved result text content
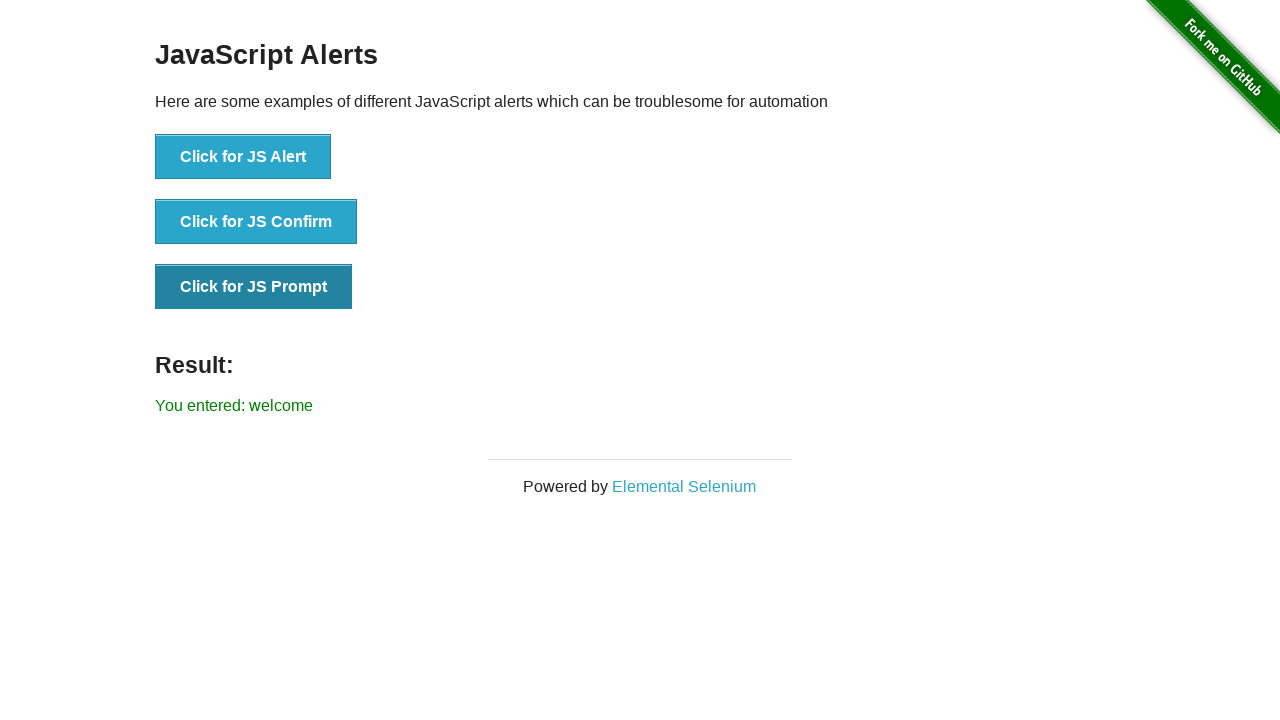

Verified result message matches expected text 'You entered: welcome'
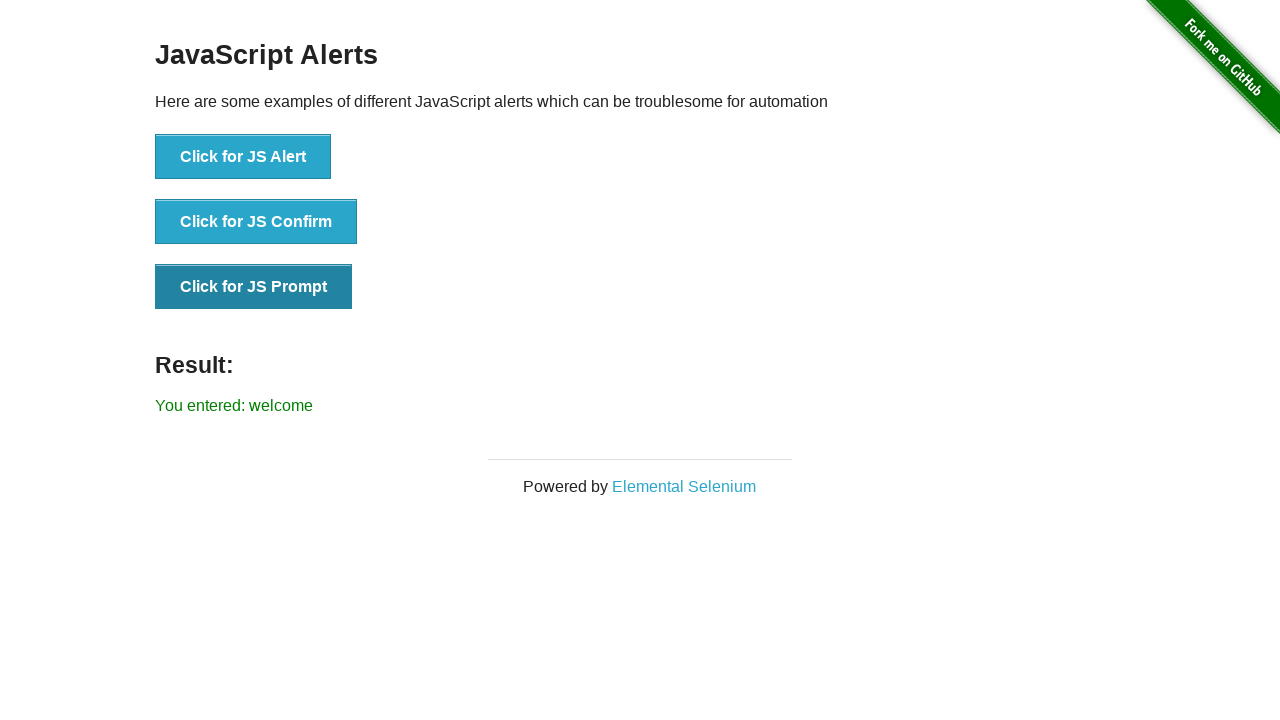

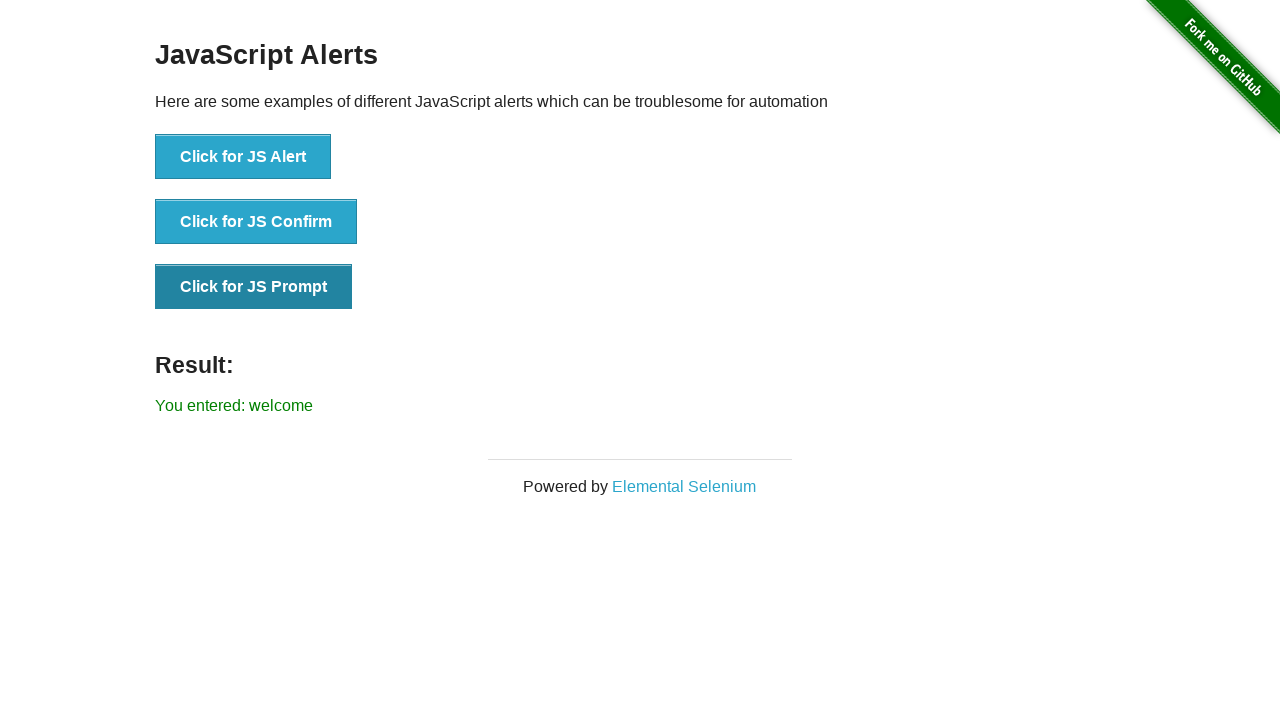